Tests right-click context menu functionality by performing a right-click on a specific element

Starting URL: https://swisnl.github.io/jQuery-contextMenu/demo.html

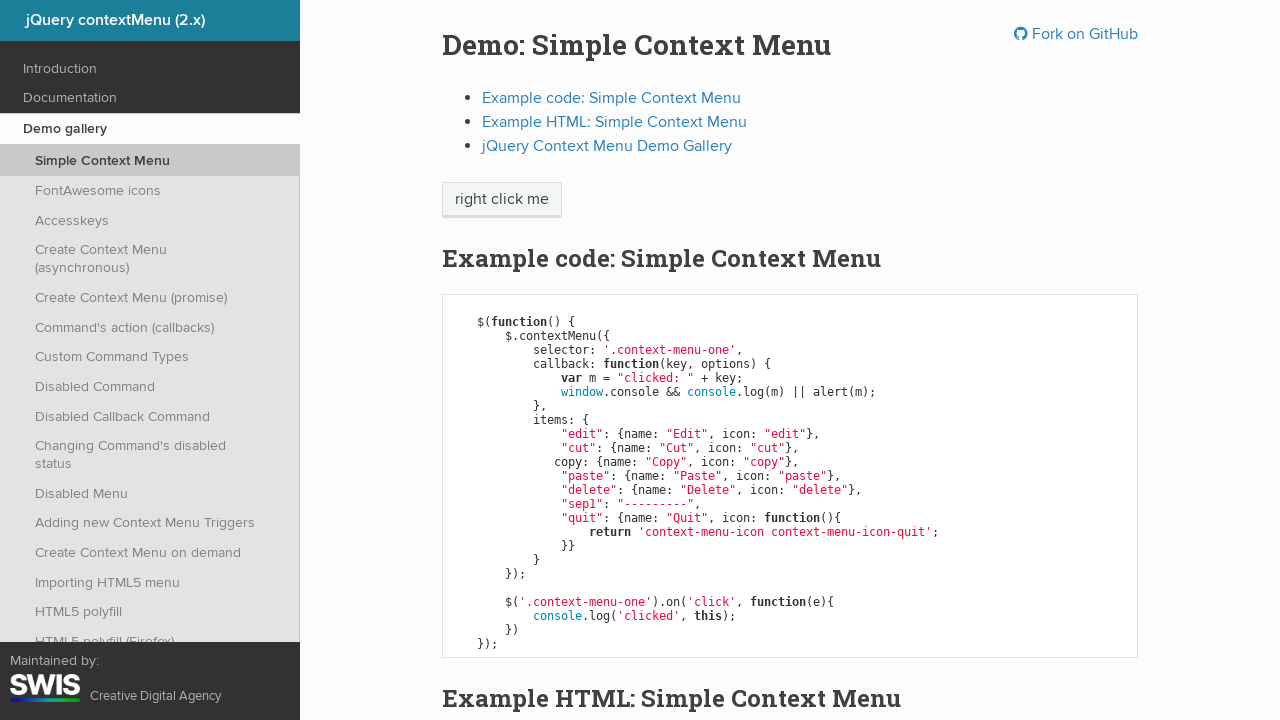

Located the 'right click me' element
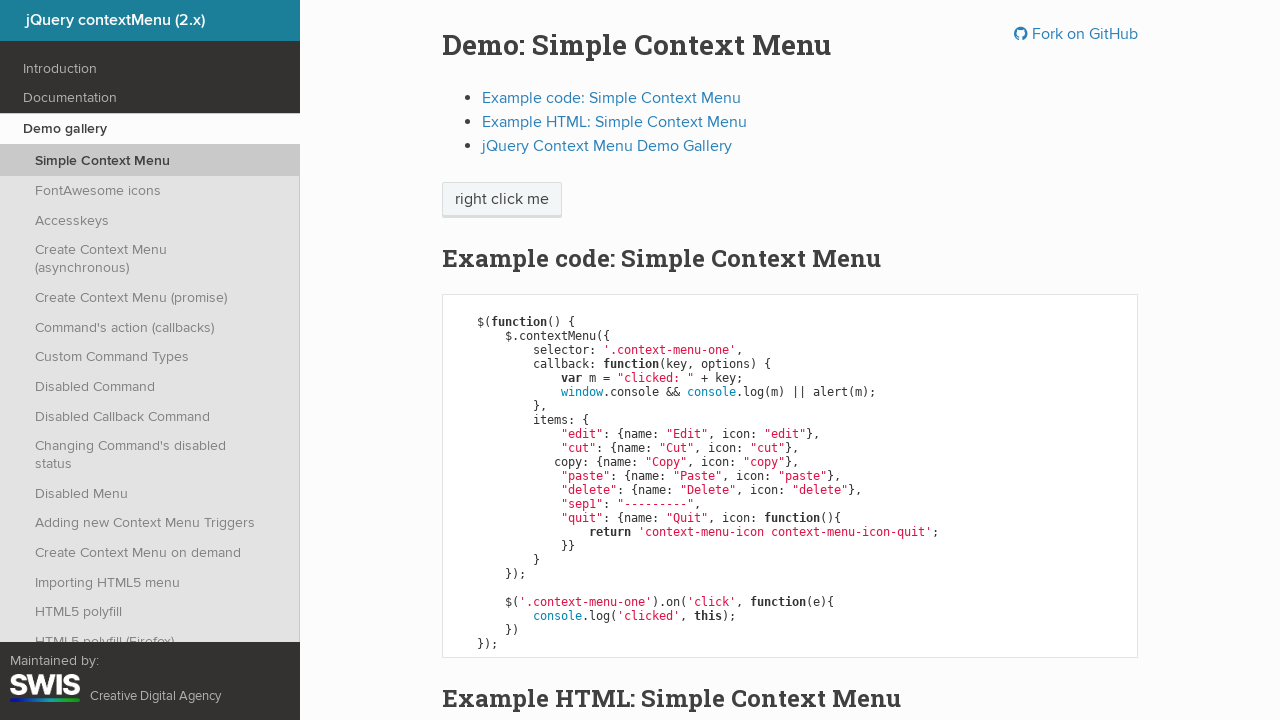

Performed right-click on the target element at (502, 200) on xpath=//span[text()='right click me']
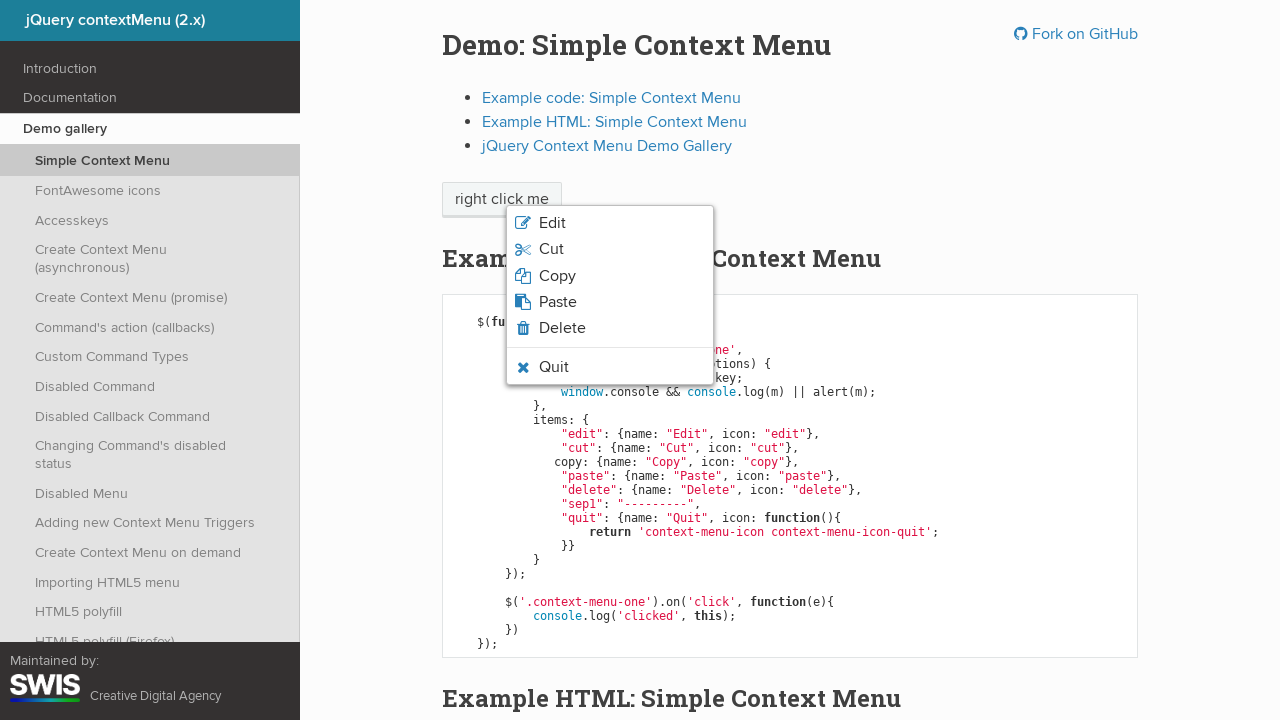

Context menu appeared and became visible
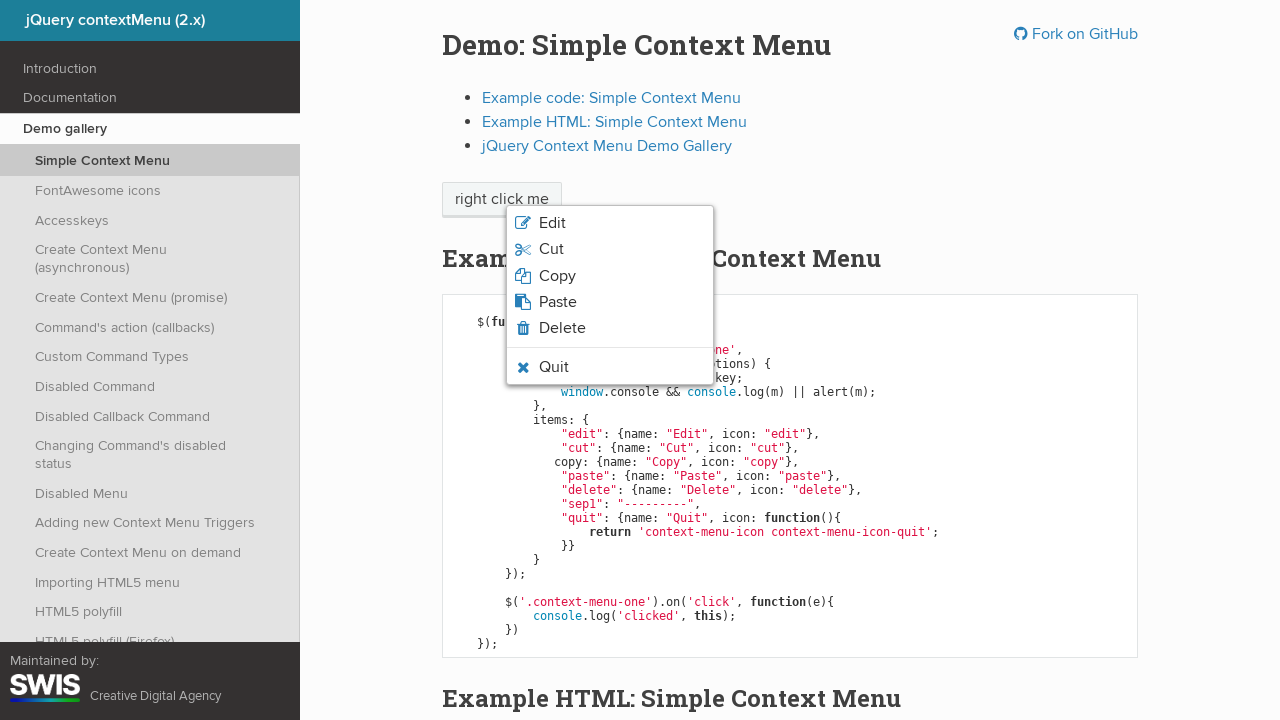

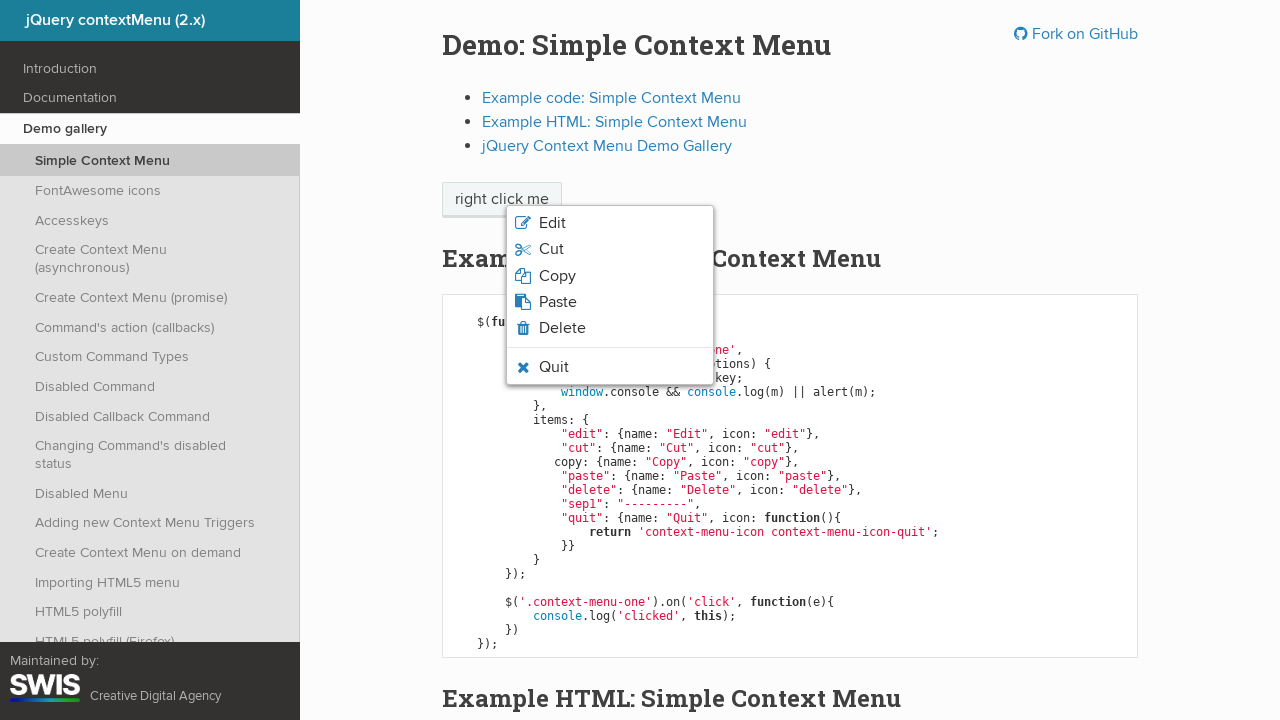